Tests handling of hidden radio button elements by finding visible ones based on their X coordinate location and clicking the visible male radio button

Starting URL: http://seleniumpractise.blogspot.com/2016/08/how-to-automate-radio-button-in.html

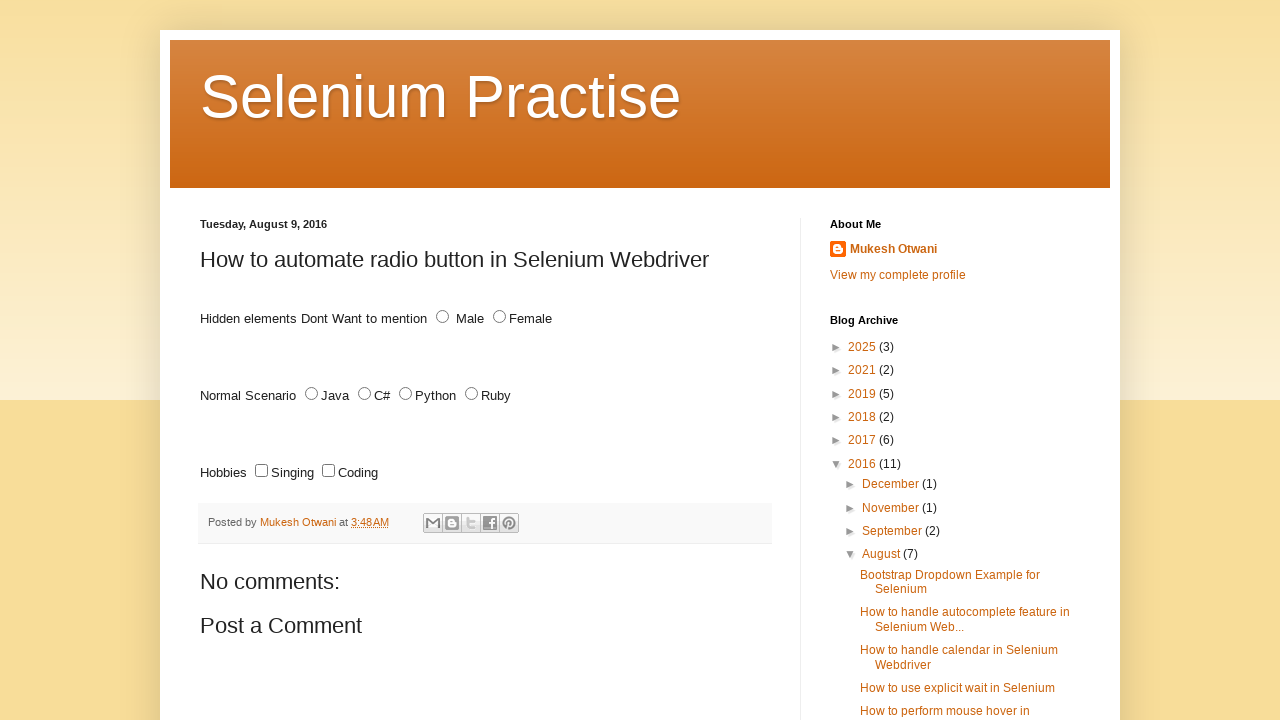

Located all male radio button elements on the page
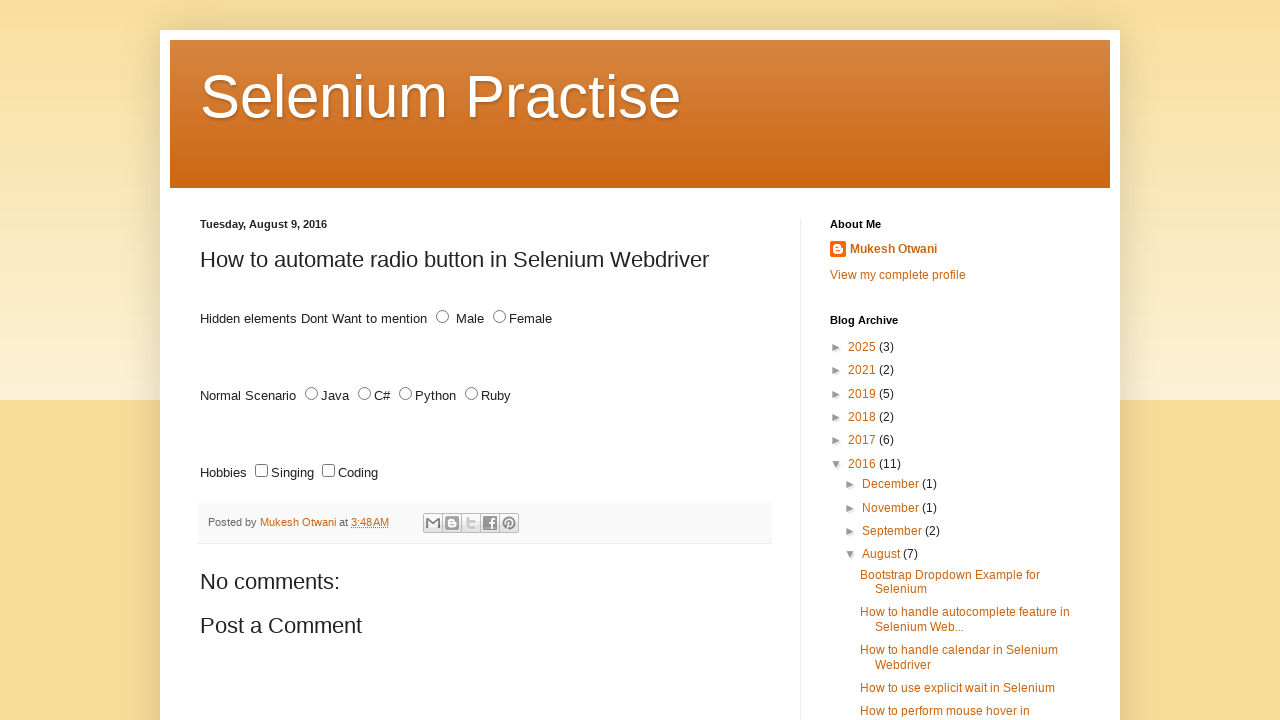

Retrieved bounding box for male radio button element
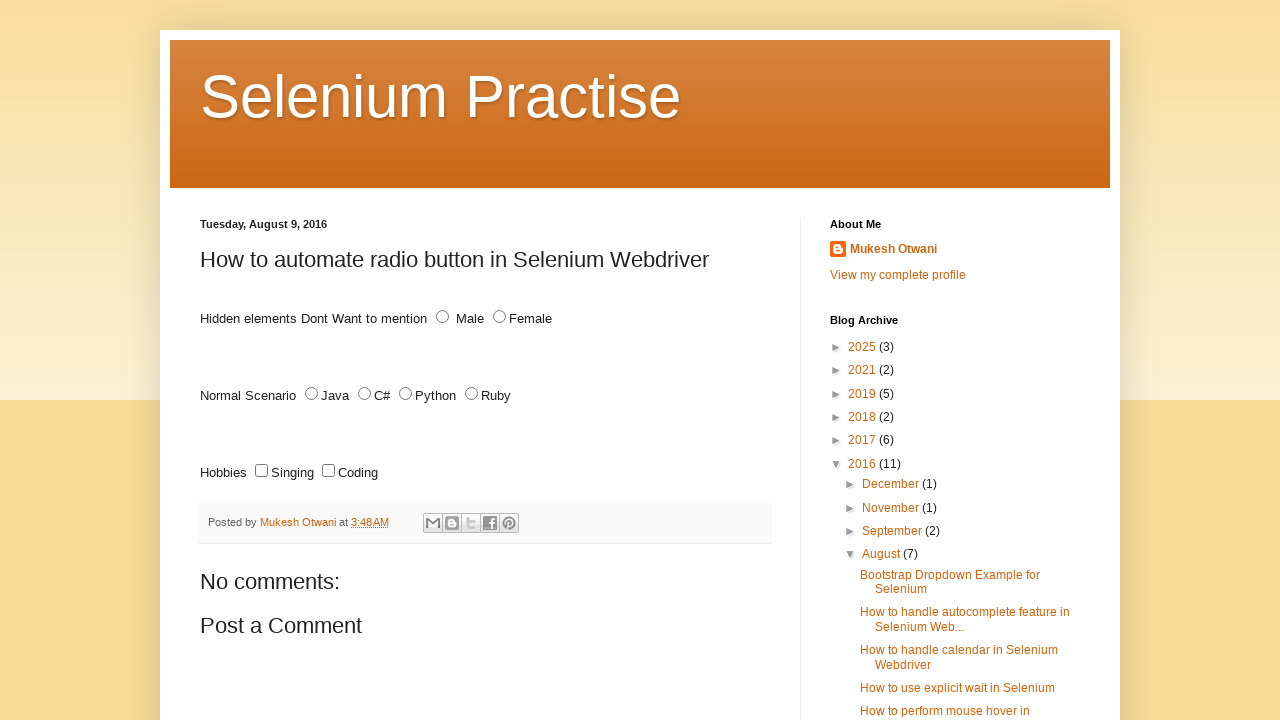

Retrieved bounding box for male radio button element
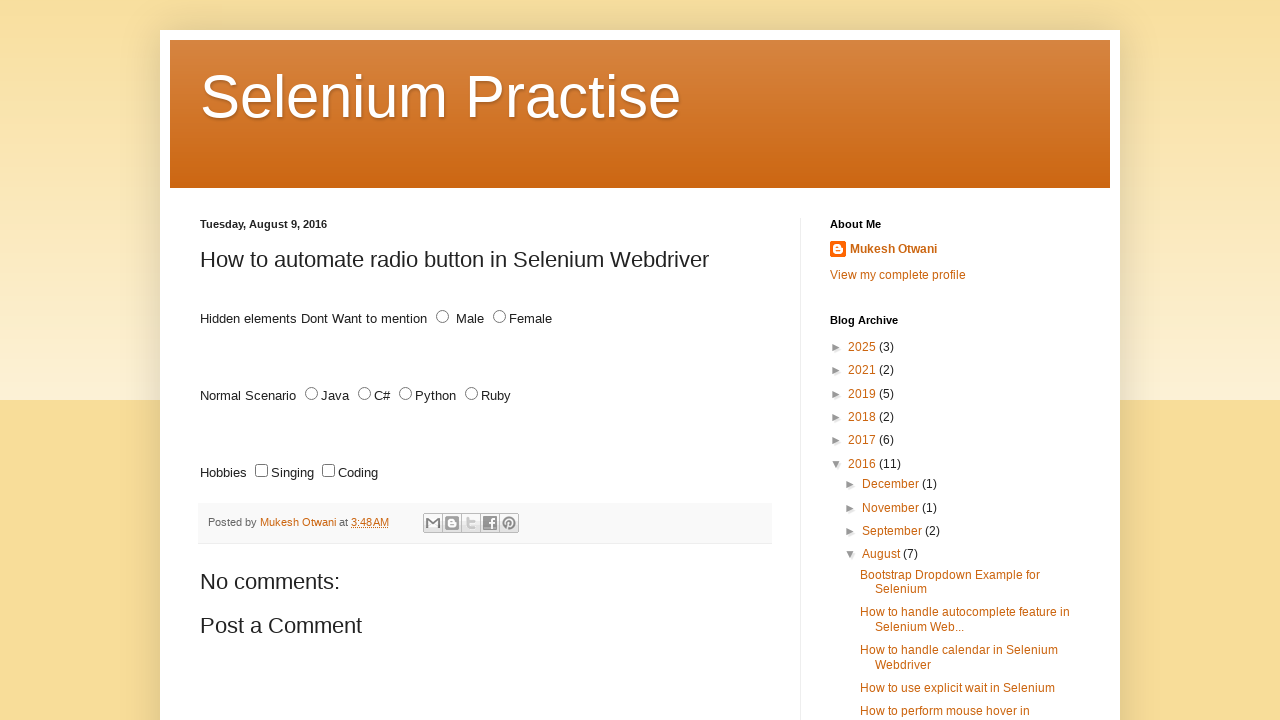

Clicked visible male radio button (non-zero X coordinate) at (442, 317) on xpath=//input[@id='male'] >> nth=1
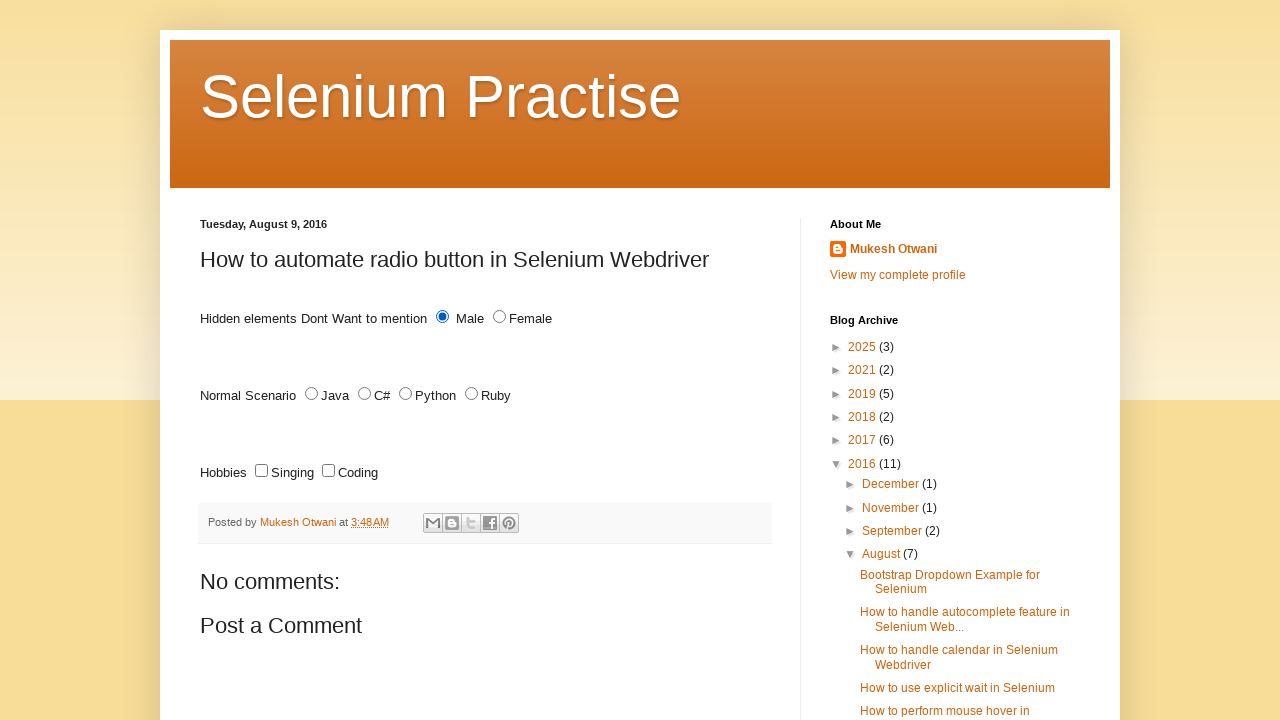

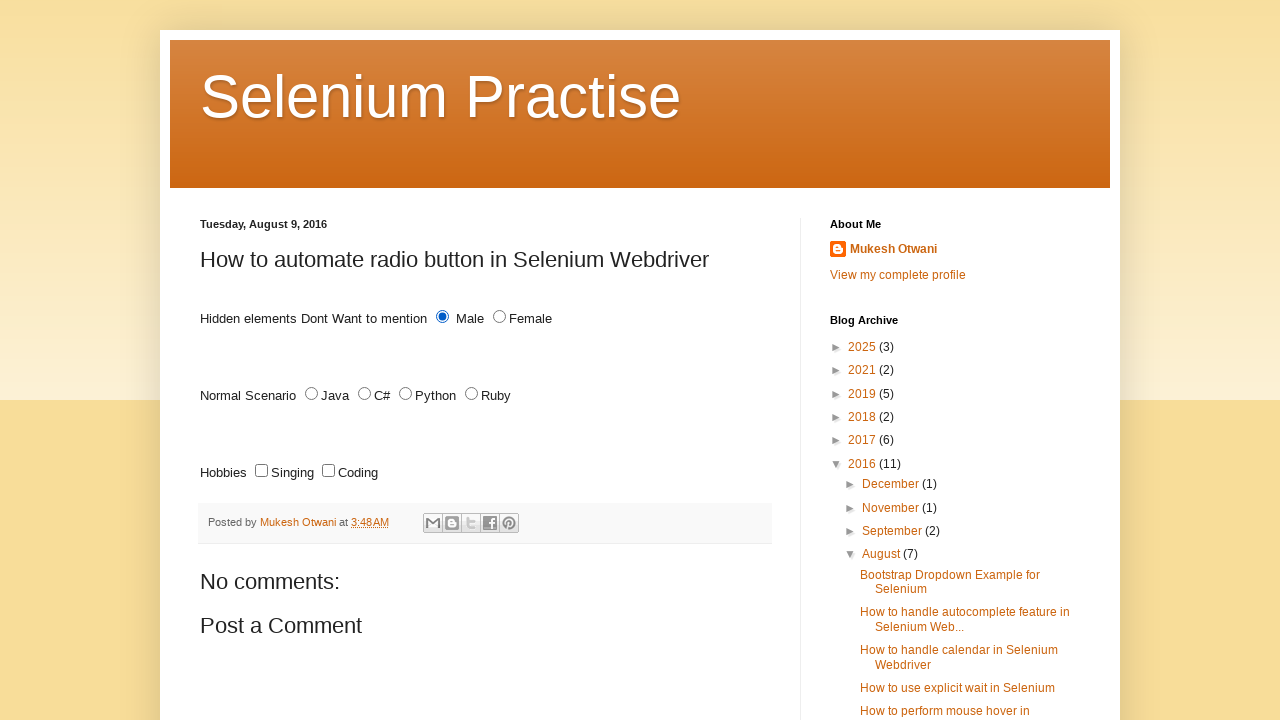